Tests the add element functionality by clicking the Add Element button and verifying a delete button appears

Starting URL: https://the-internet.herokuapp.com/add_remove_elements/

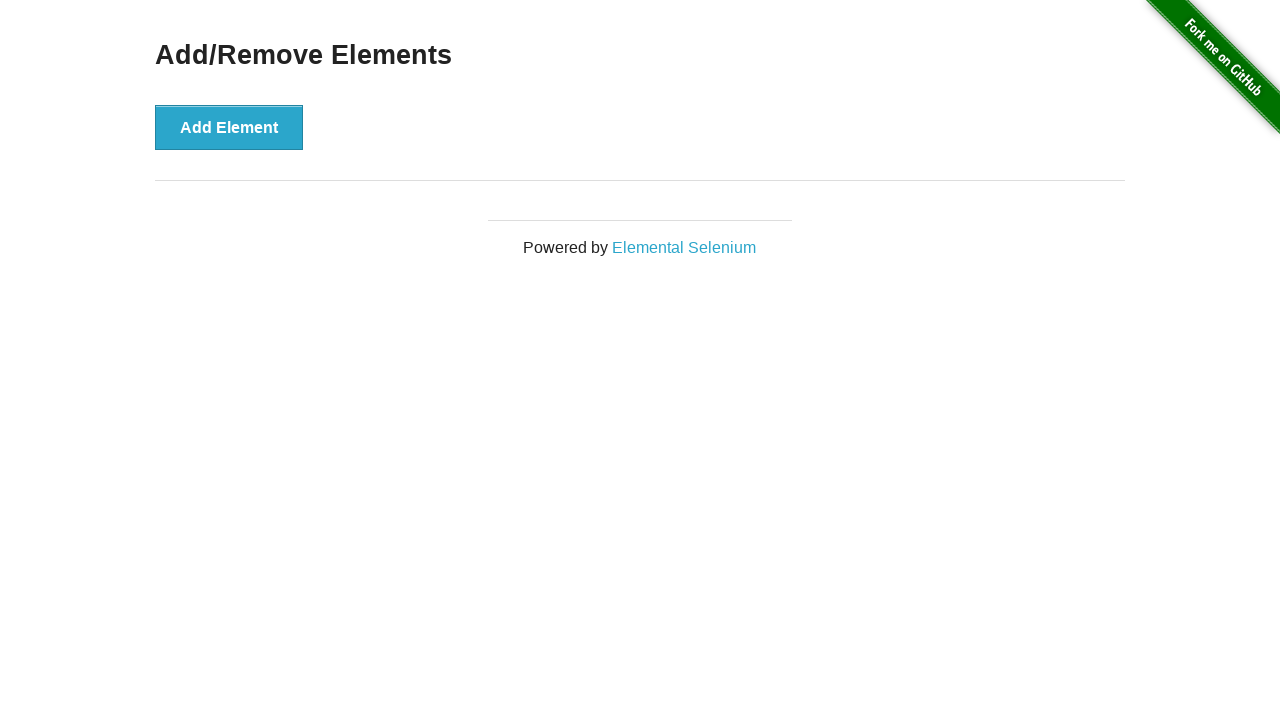

Clicked the Add Element button at (229, 127) on button
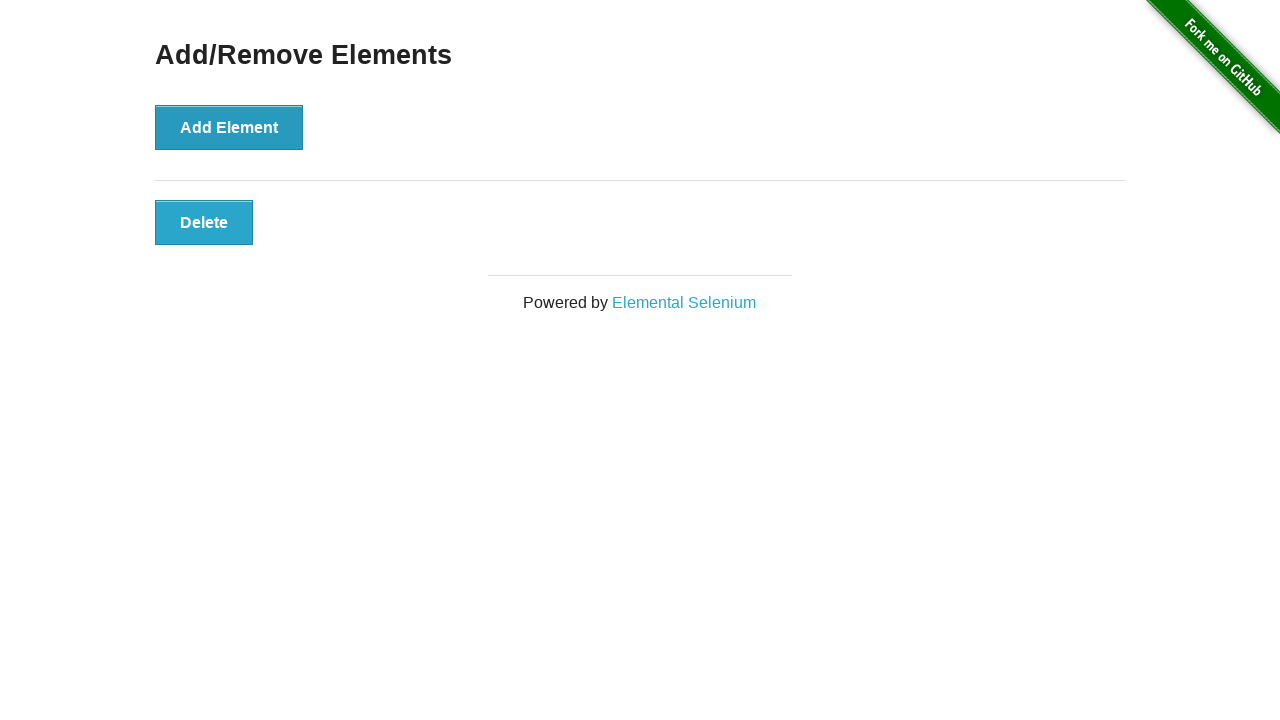

Verified delete button appeared in the elements container
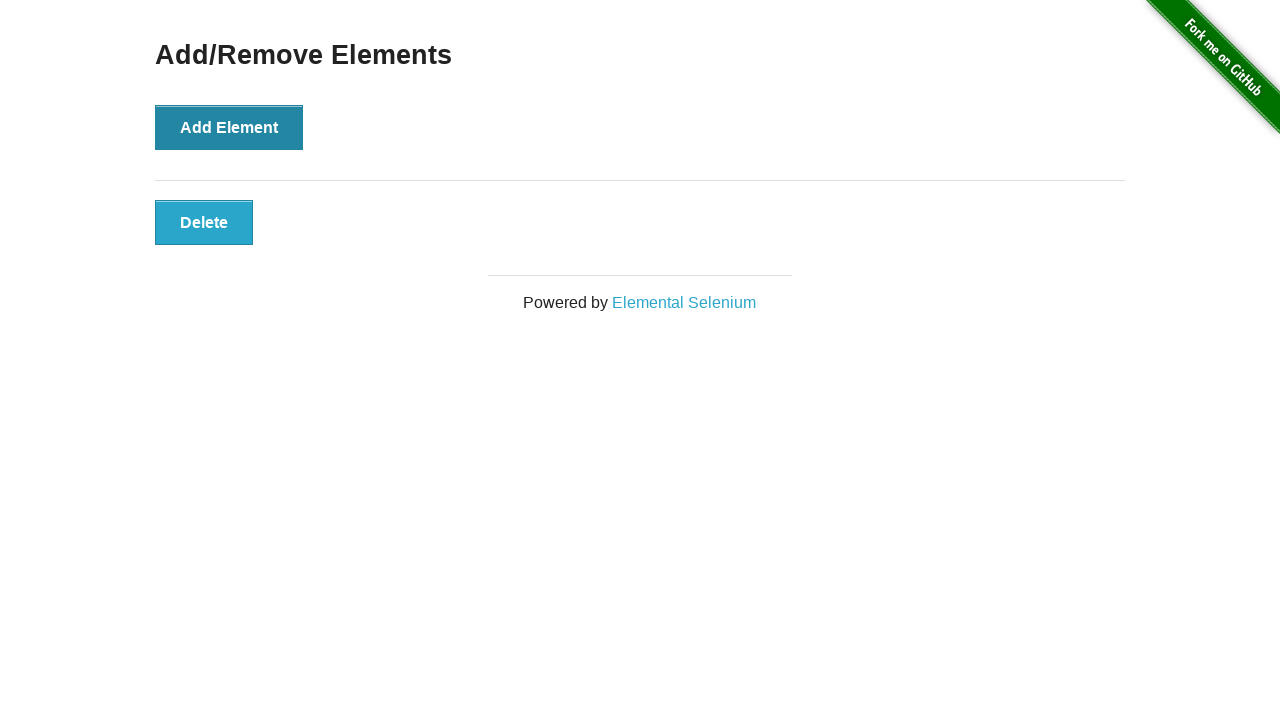

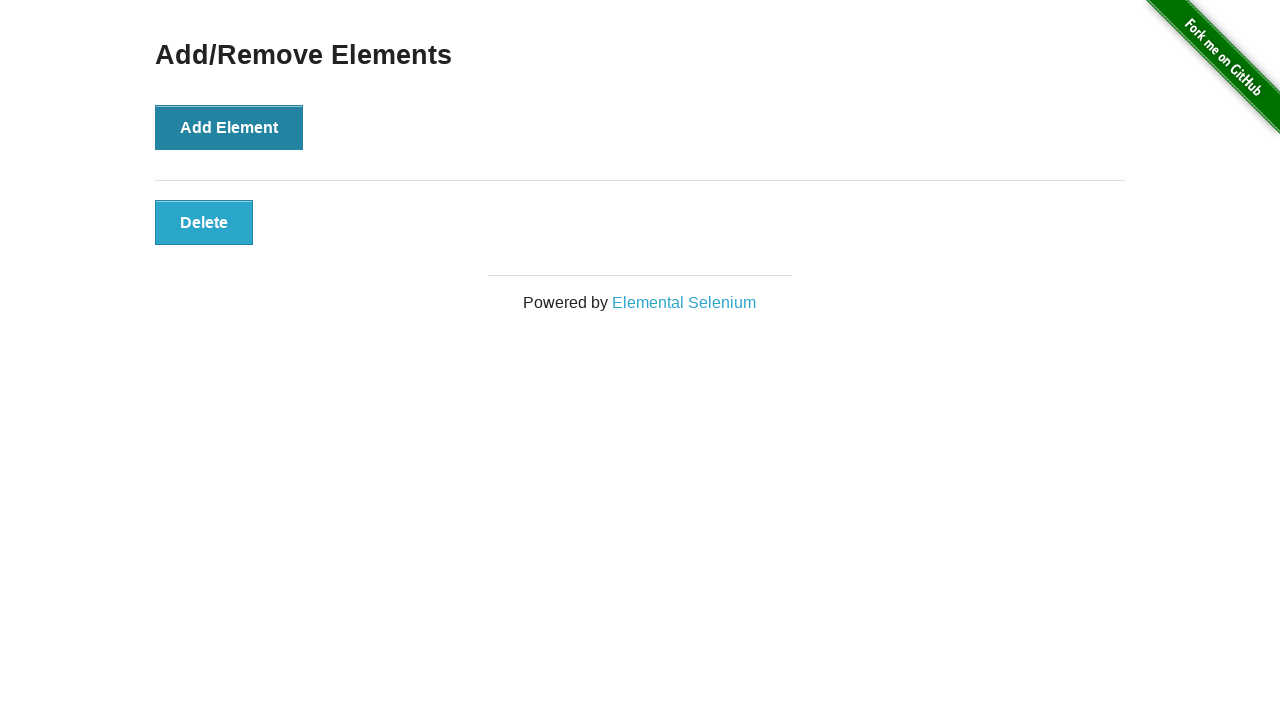